Tests that multiple images load correctly on a page by waiting for their visibility

Starting URL: https://bonigarcia.dev/selenium-webdriver-java/loading-images.html

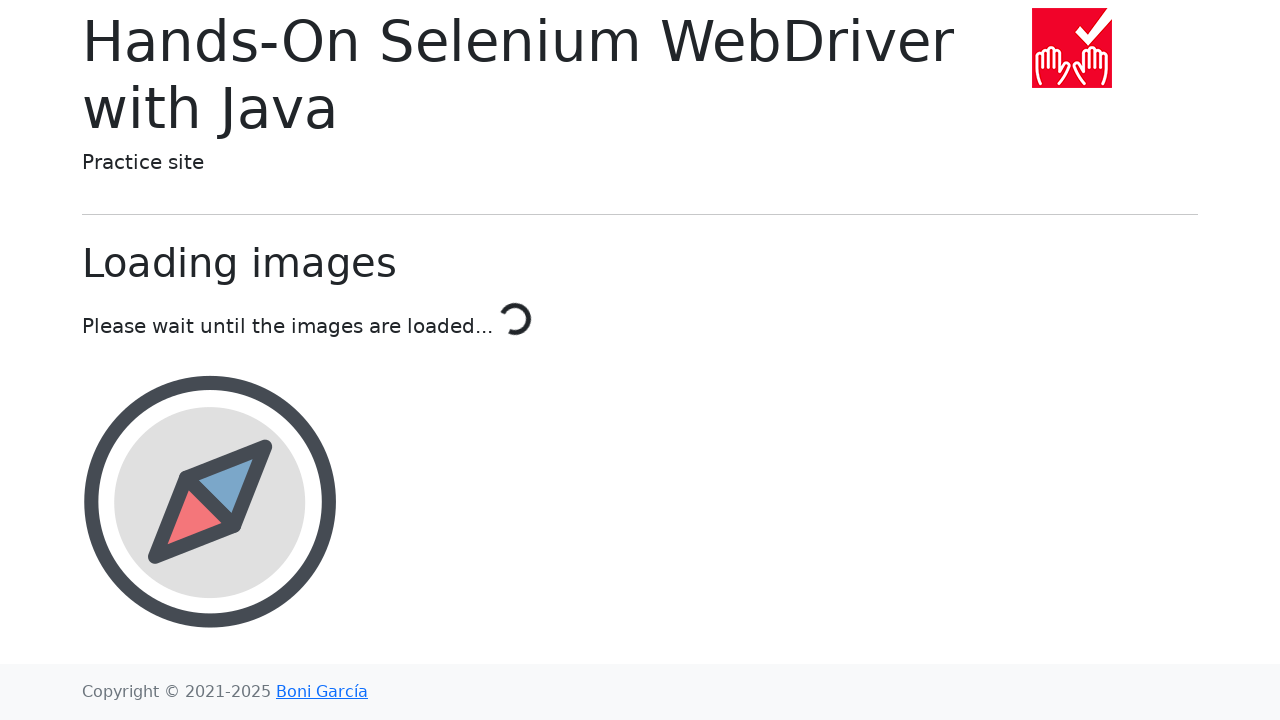

Waited for compass image to be visible
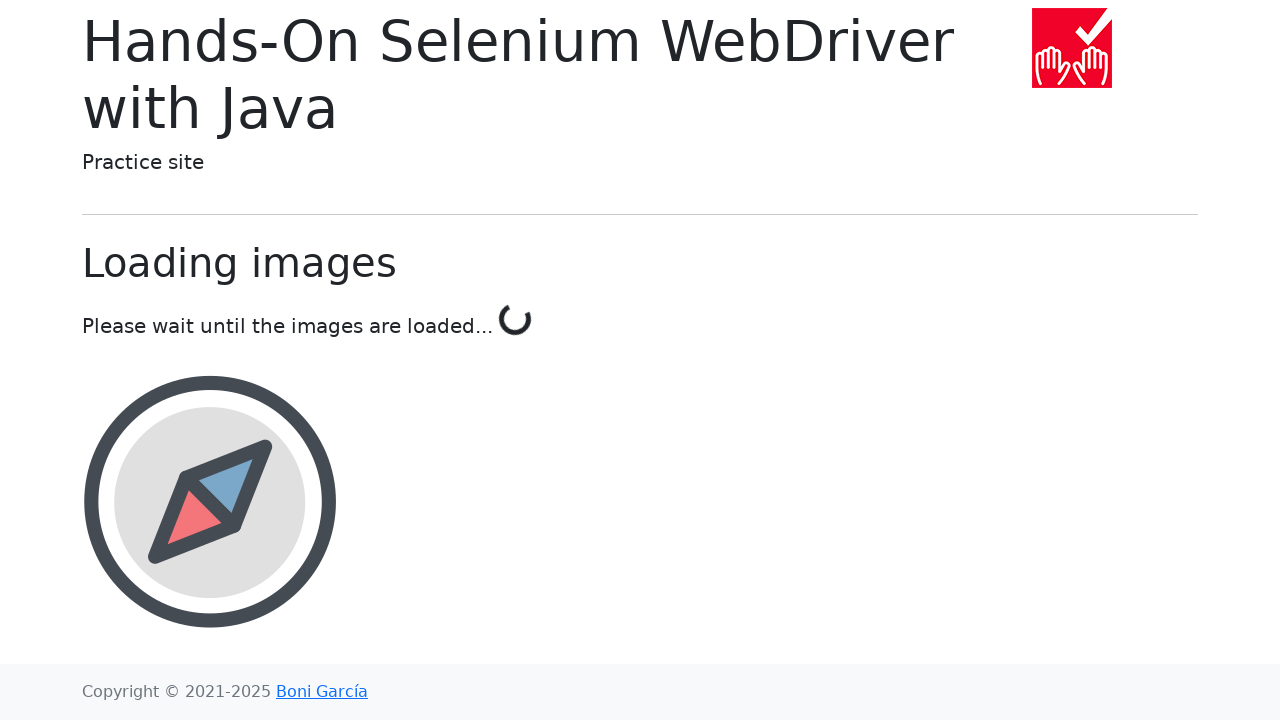

Waited for calendar image to be visible
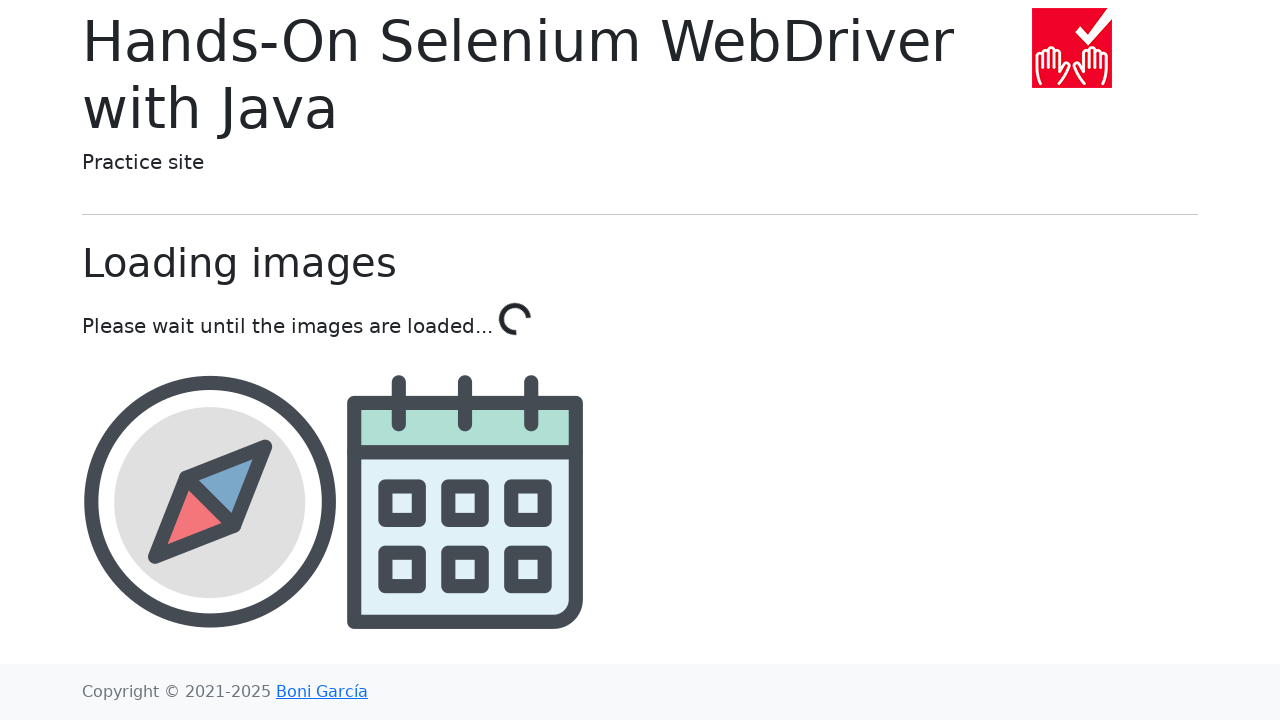

Waited for award image to be visible
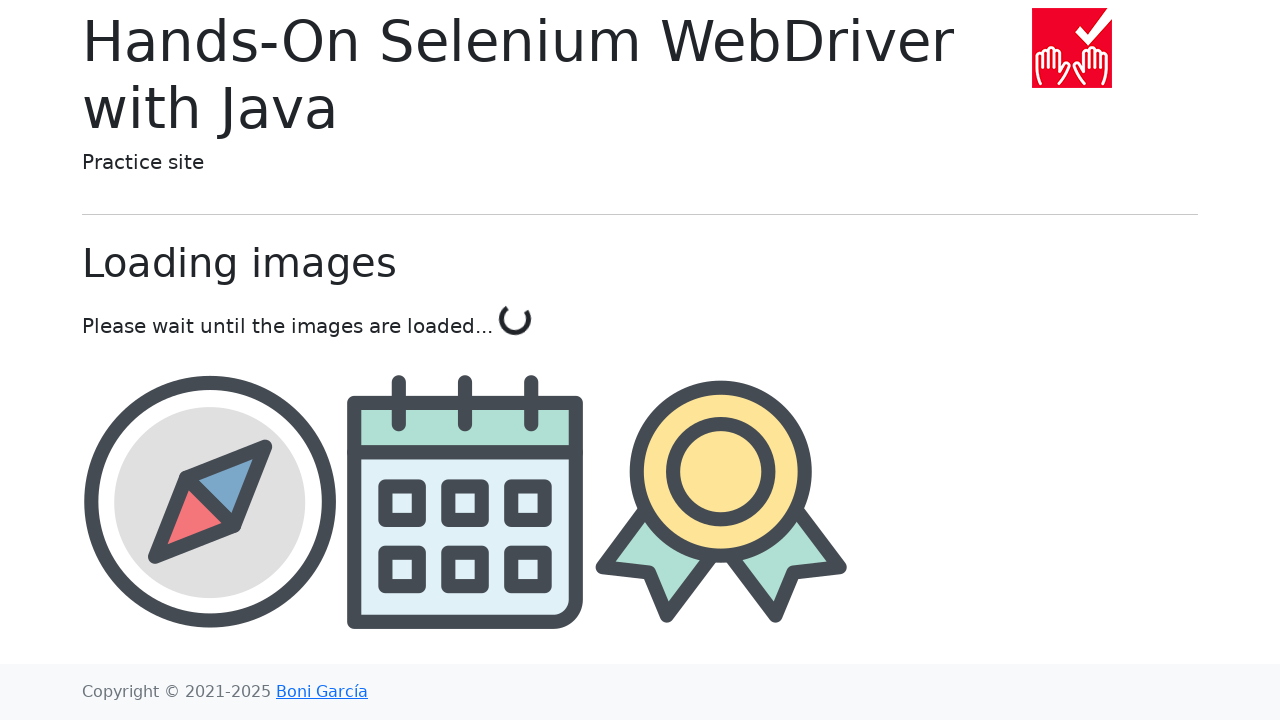

Retrieved award image src attribute: img/award.png
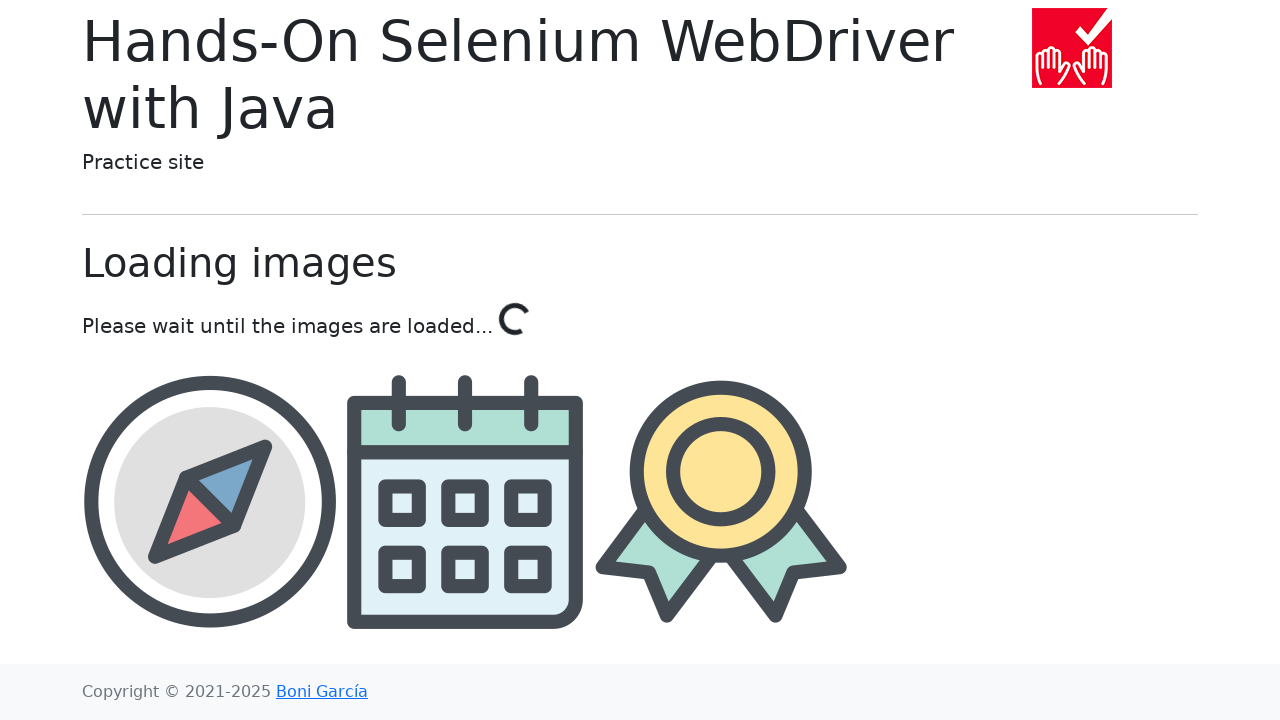

Waited for landscape image to be visible
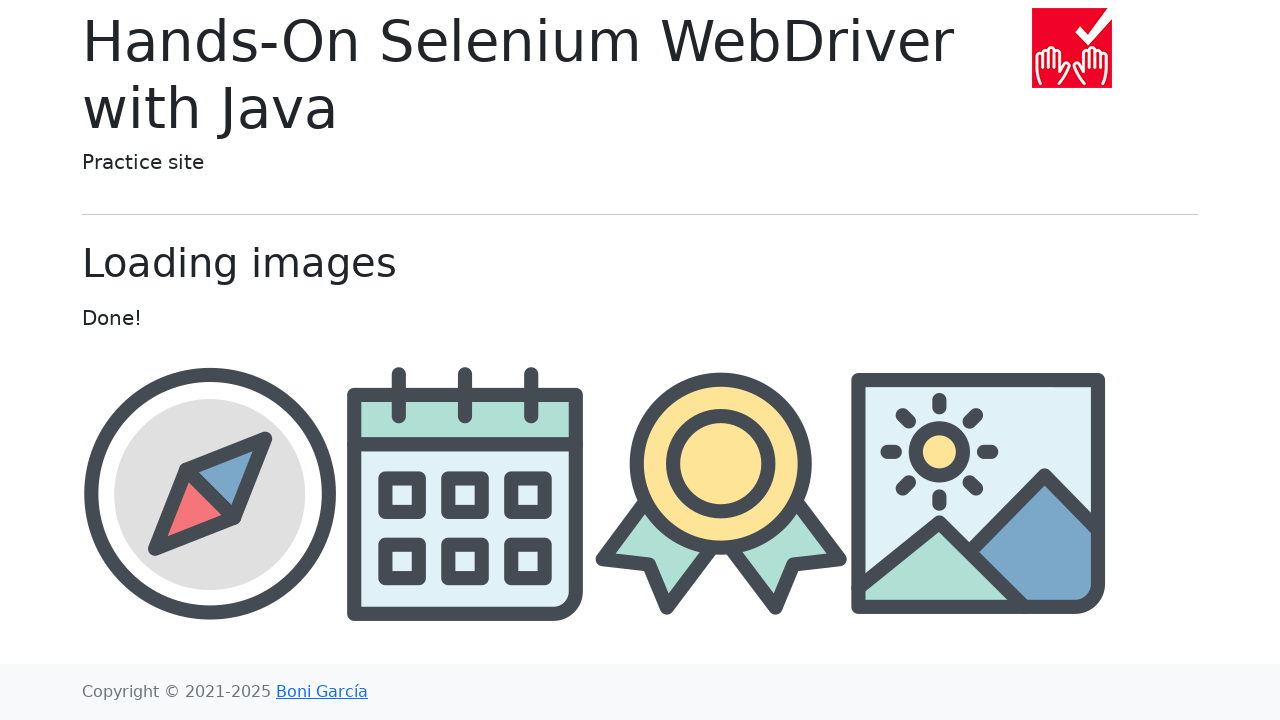

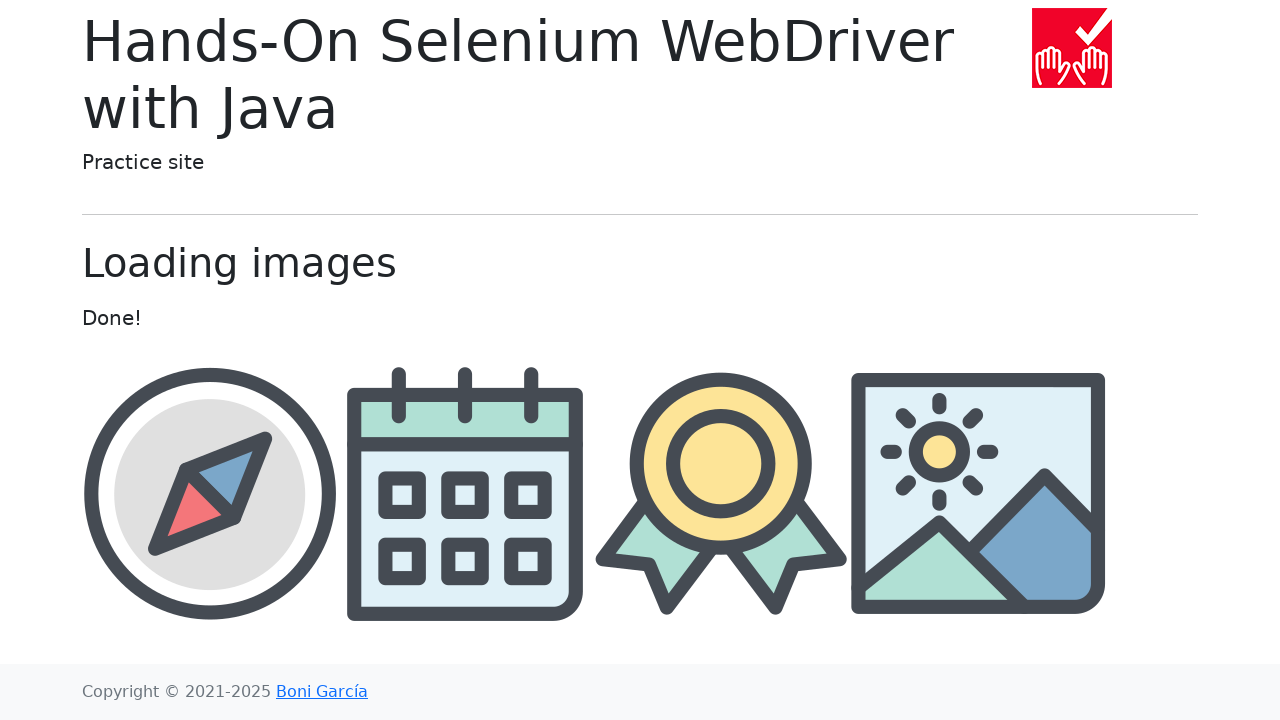